Tests the Python.org search functionality by entering a search query and submitting the form using the Enter key

Starting URL: https://www.python.org

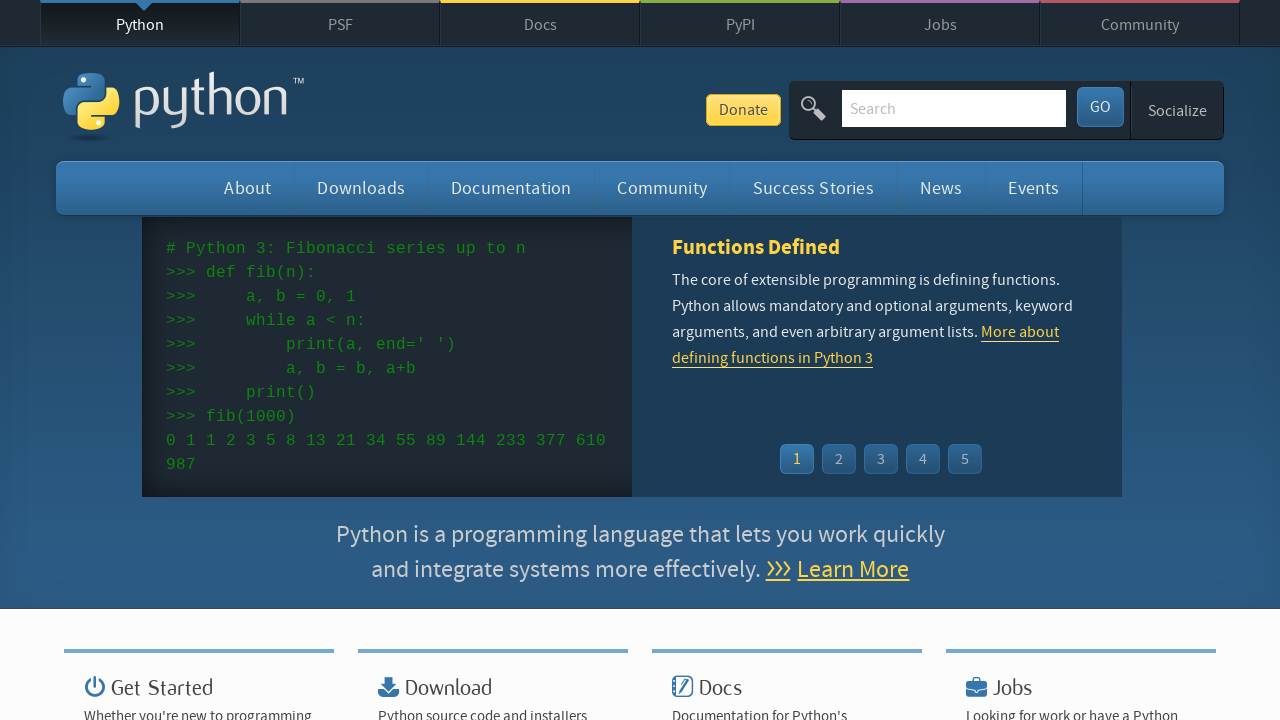

Cleared the search input field on input[name='q']
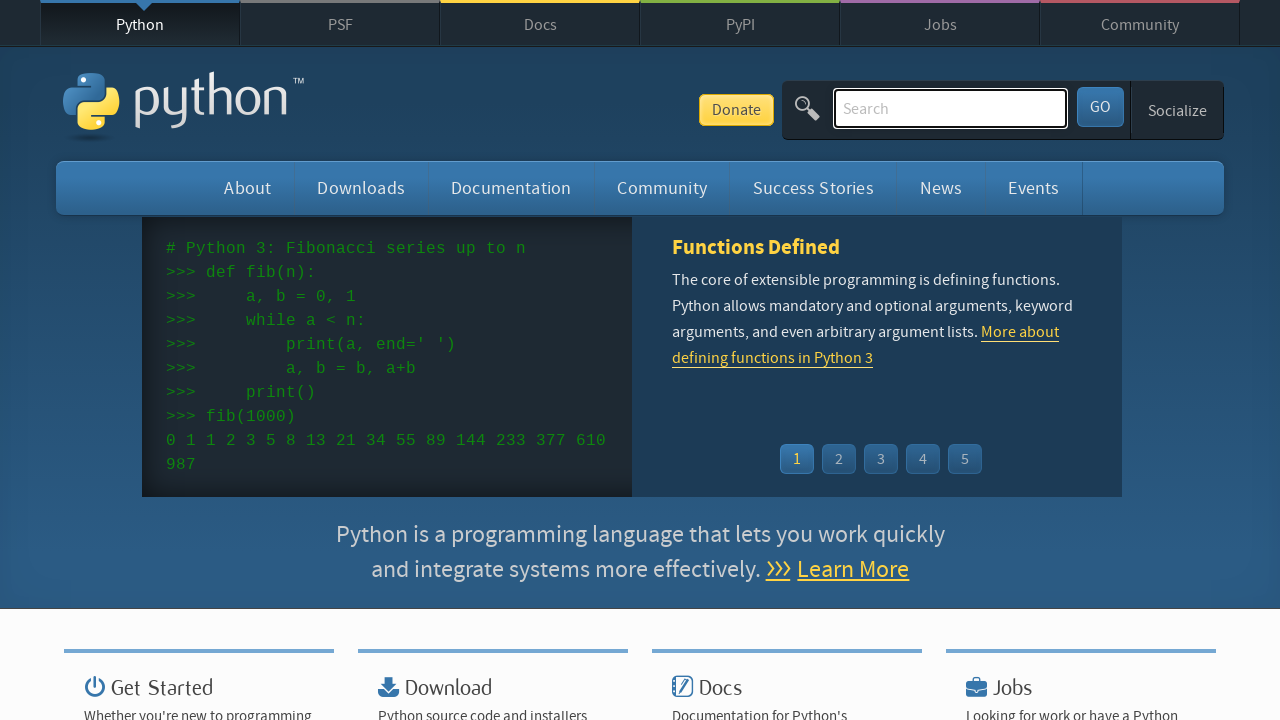

Entered search query 'getting started with python' into search field on input[name='q']
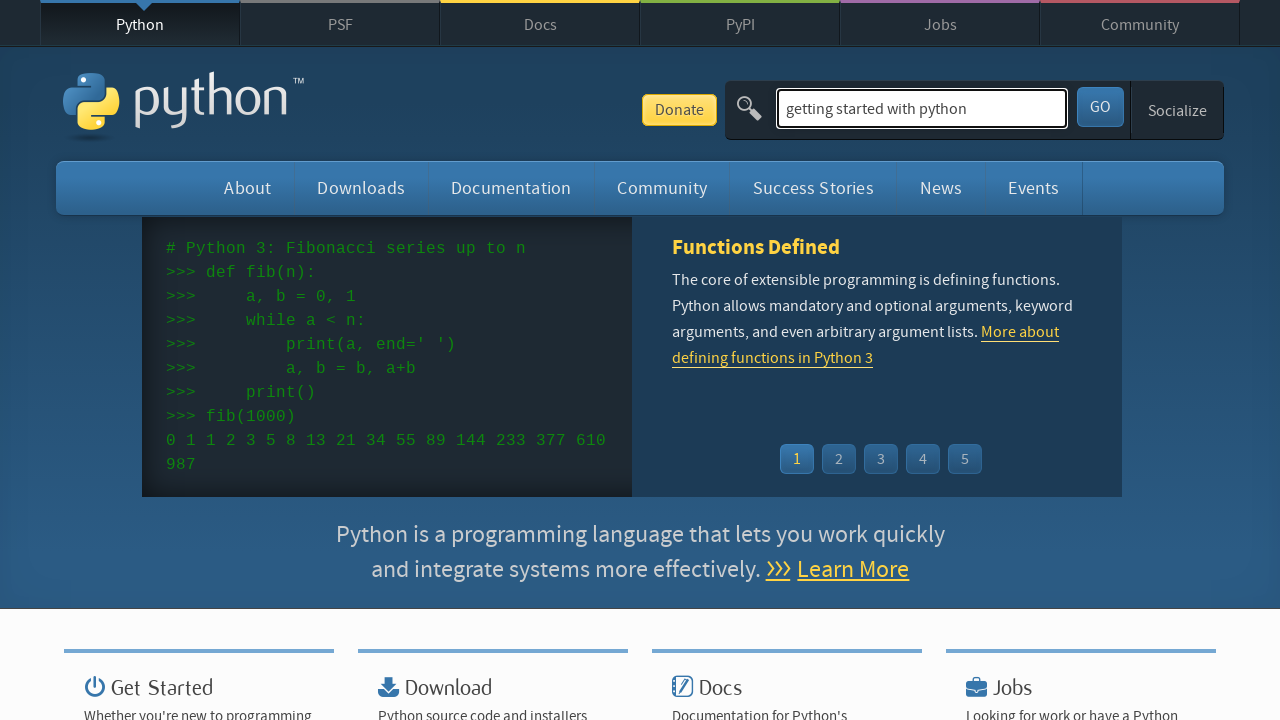

Pressed Enter to submit search form on input[name='q']
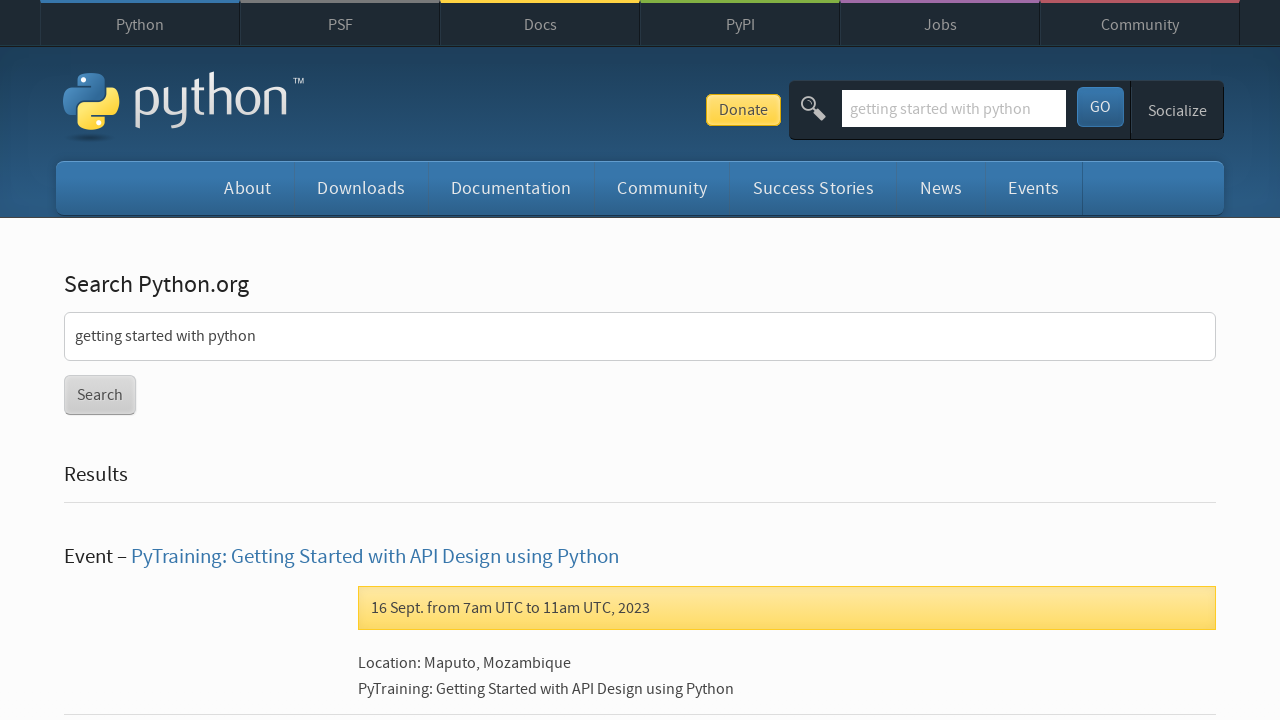

Search results page loaded (network idle)
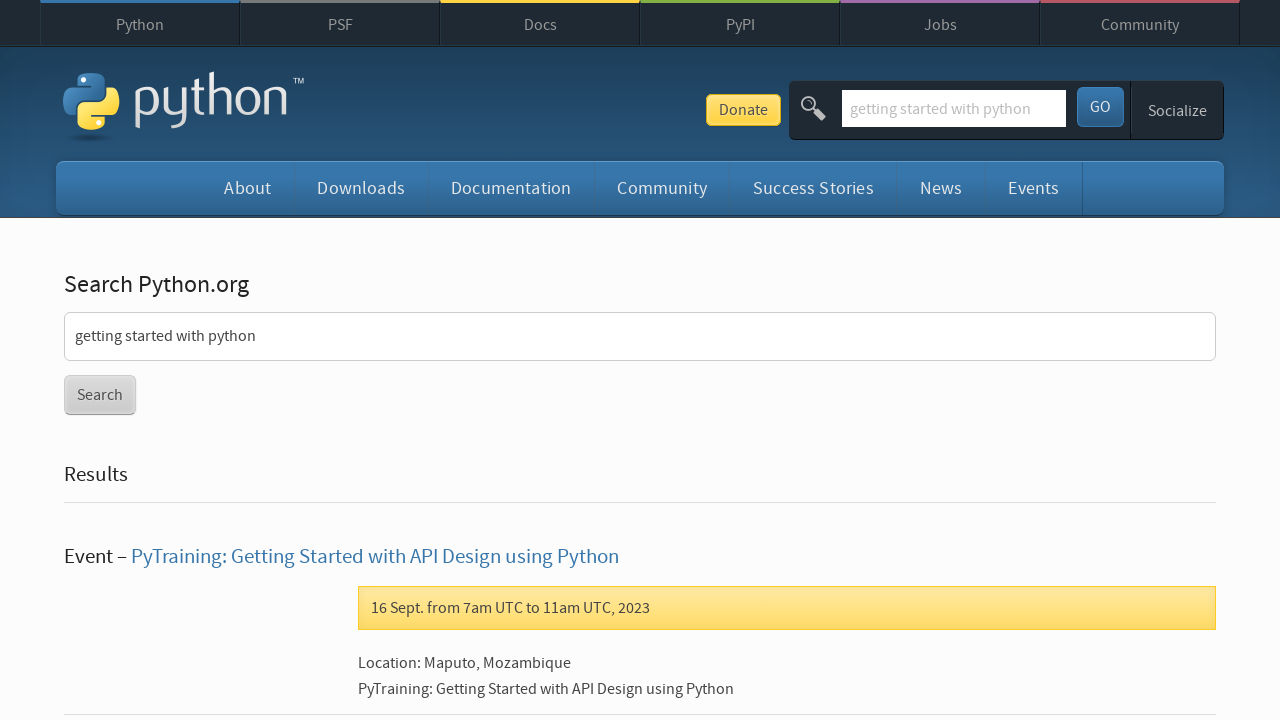

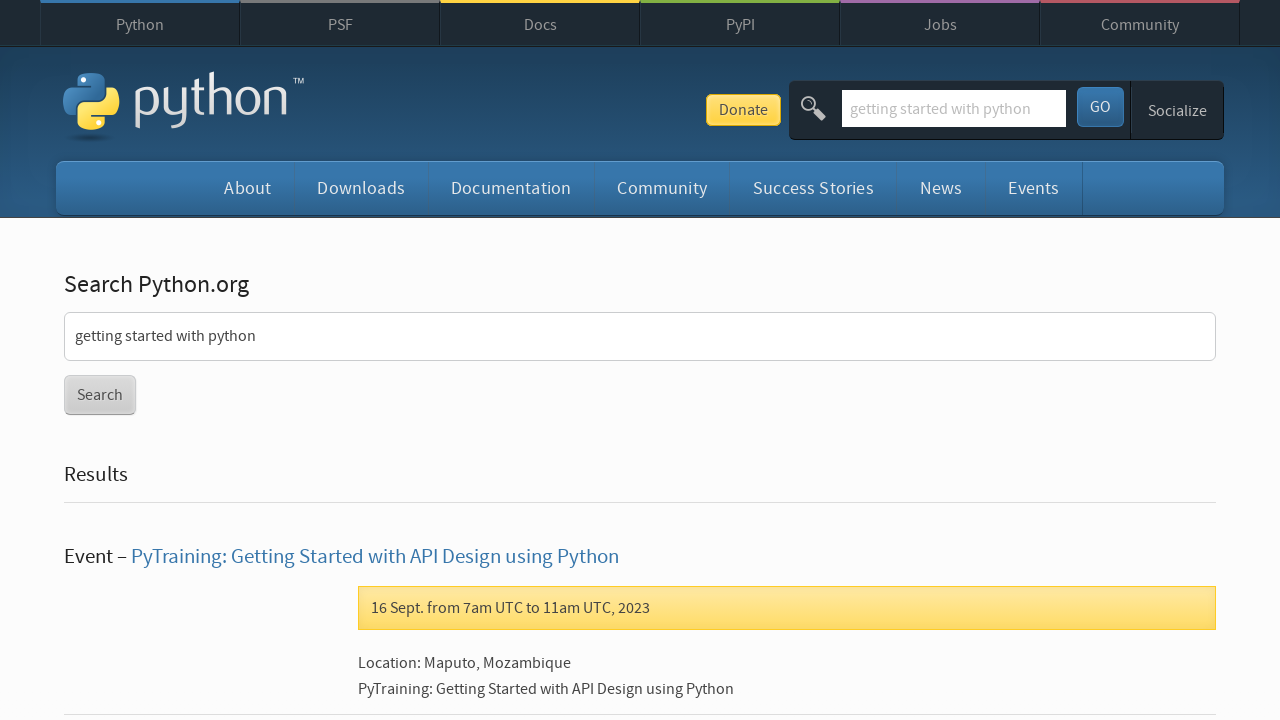